Sets a custom viewport size and navigates to the practice page to test responsive layout handling.

Starting URL: https://practice.cydeo.com/

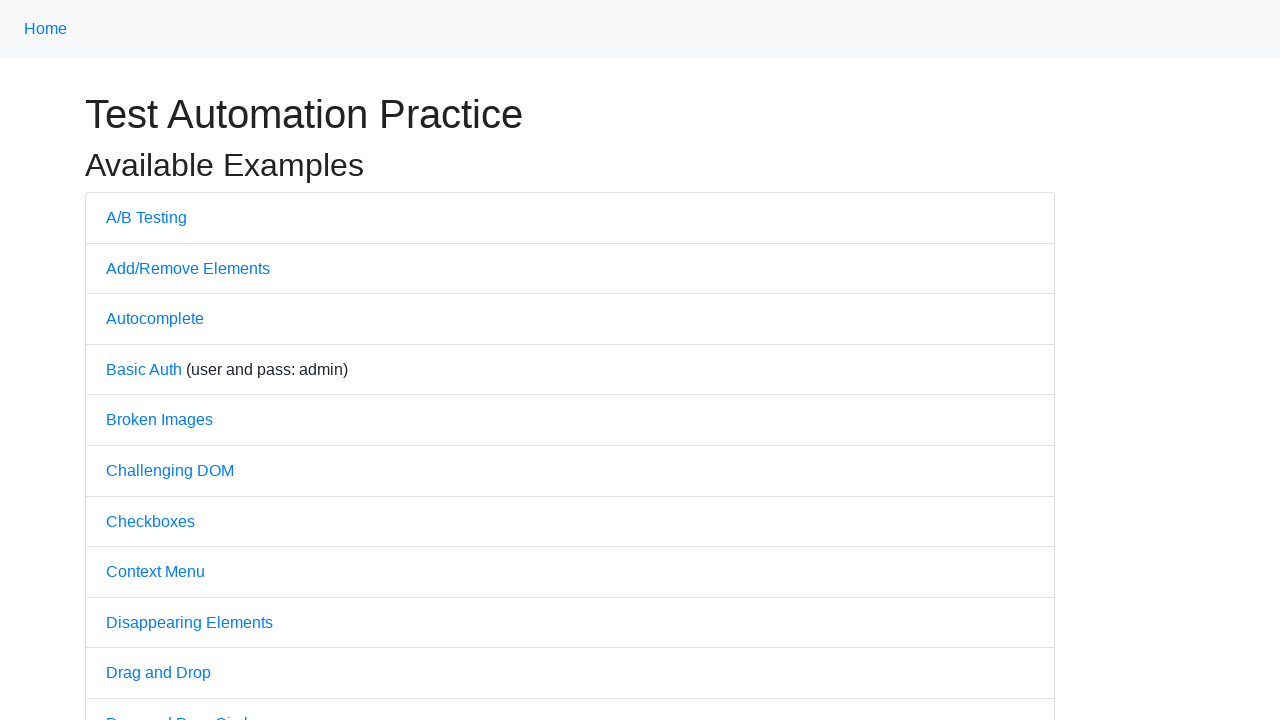

Set custom viewport size to 1850x1080
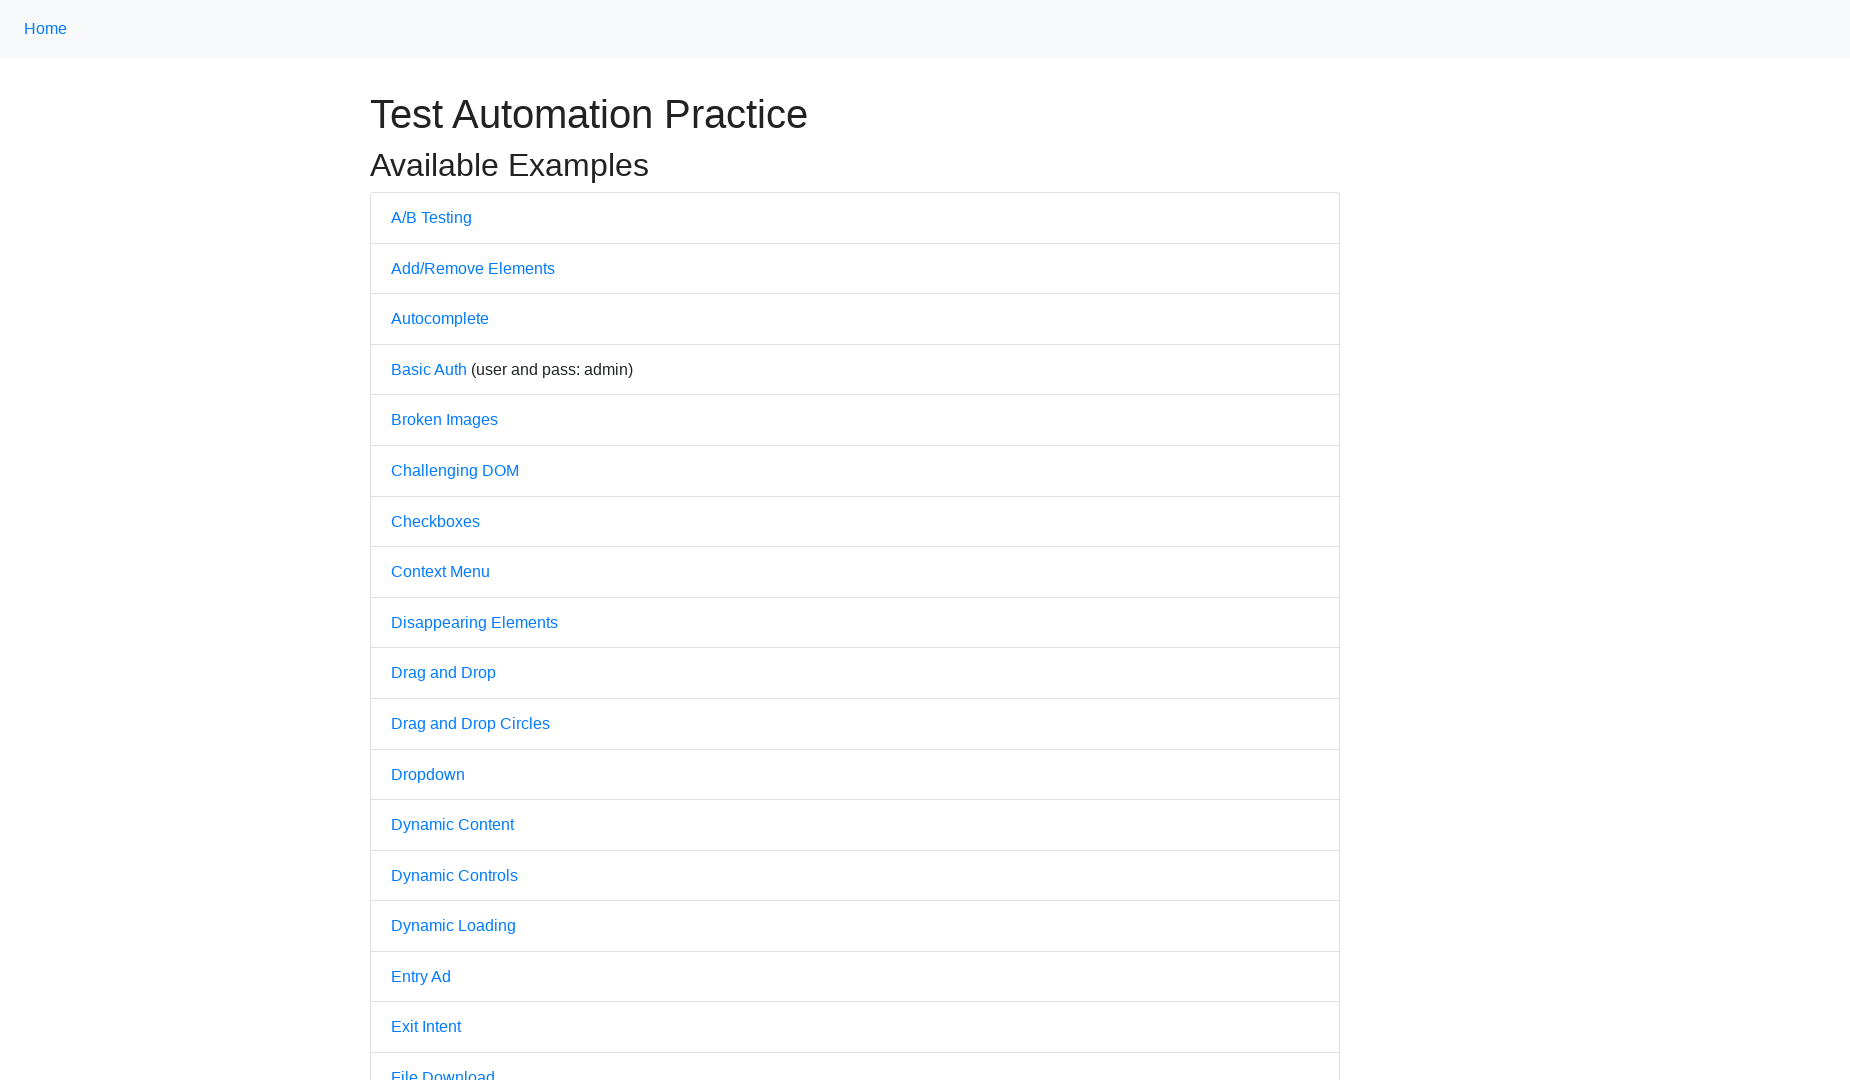

Retrieved current viewport size
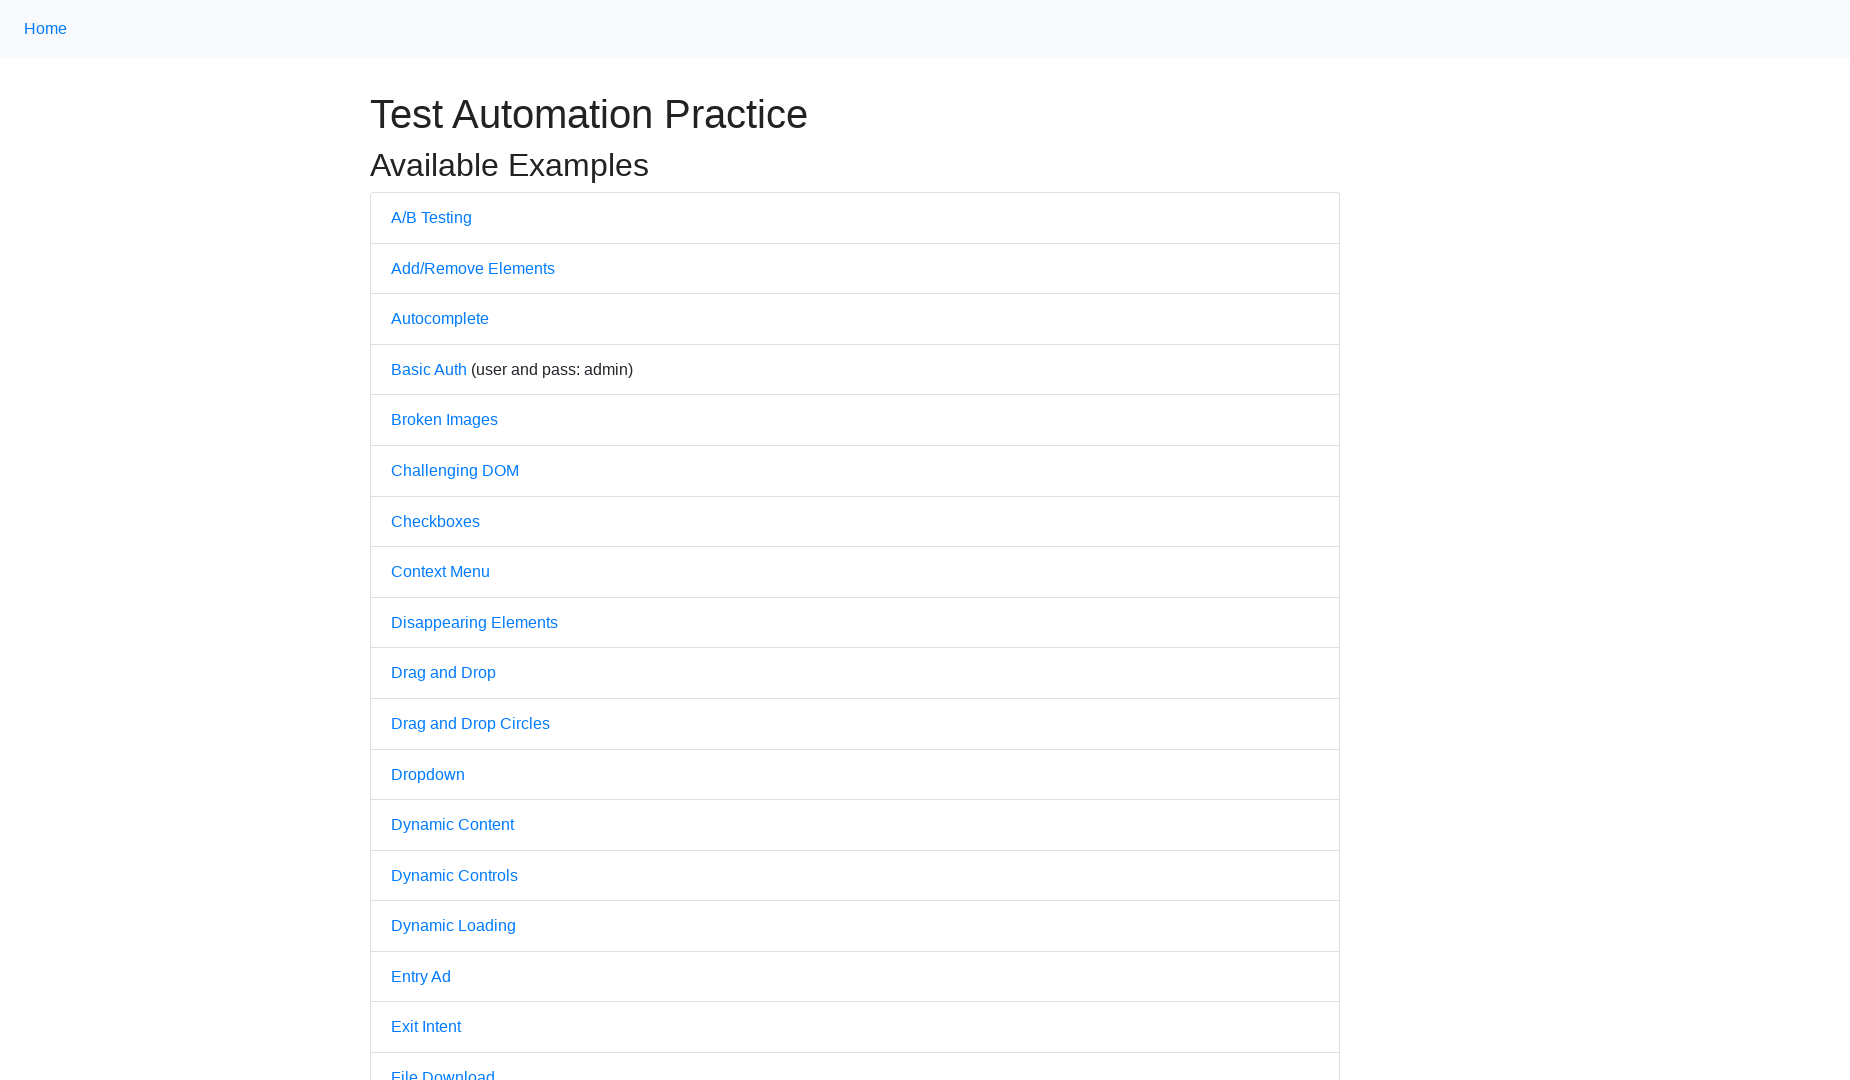

Verified viewport width is 1850 pixels
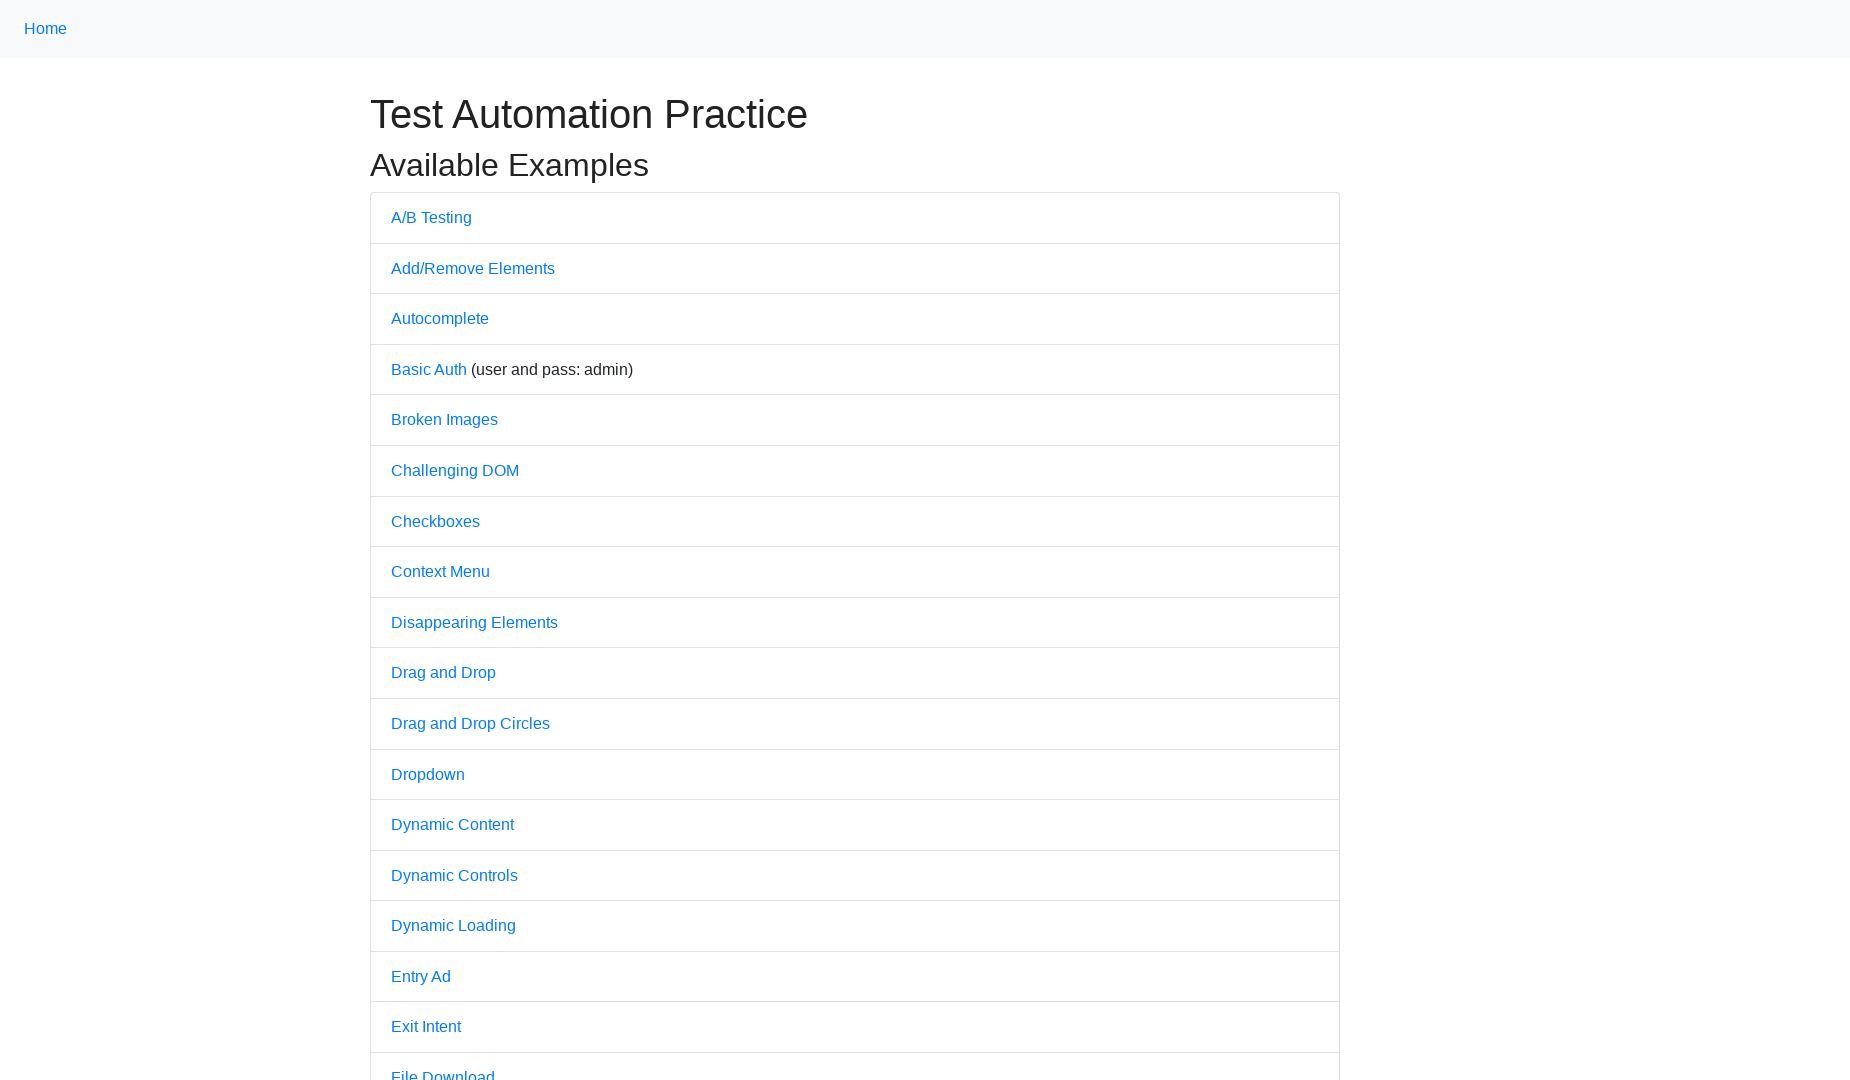

Verified viewport height is 1080 pixels
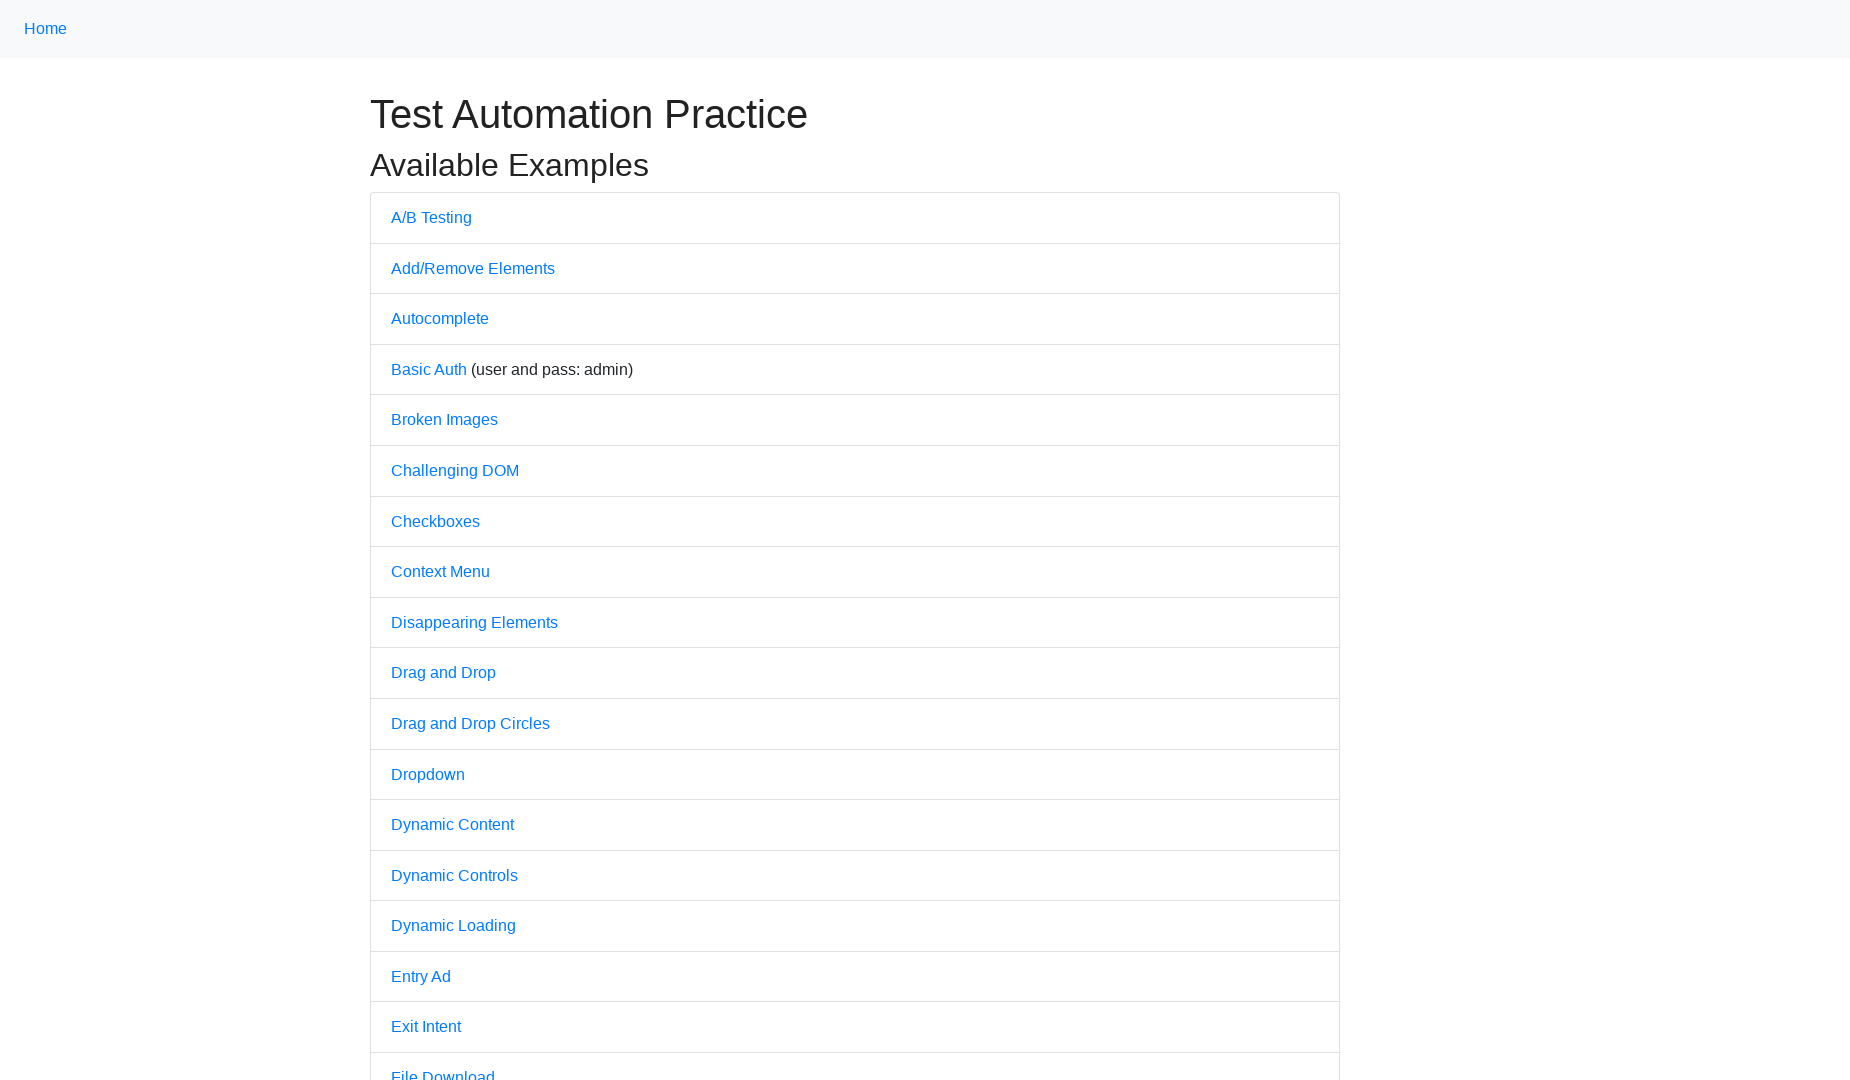

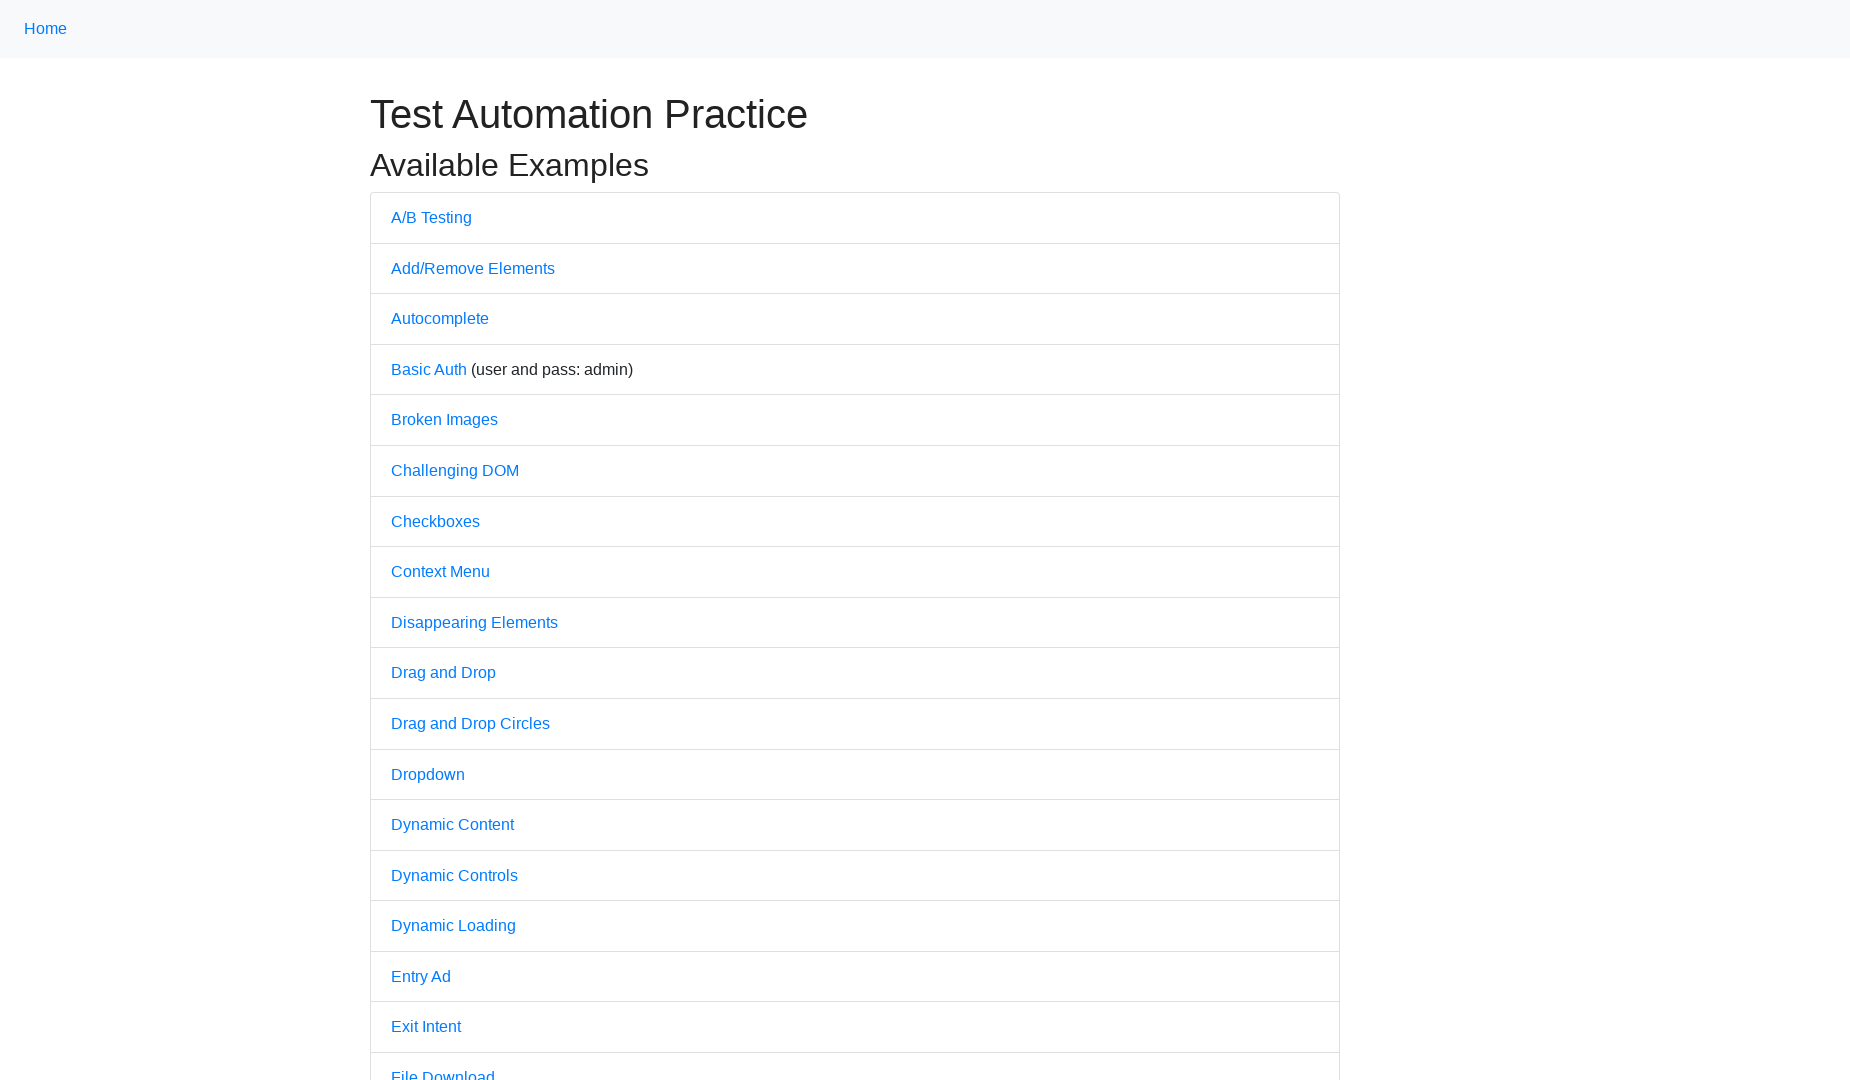